Tests editable/searchable dropdown by typing country names (Afghanistan, Australia, Benin) and selecting matching options from the filtered list.

Starting URL: https://react.semantic-ui.com/maximize/dropdown-example-search-selection/

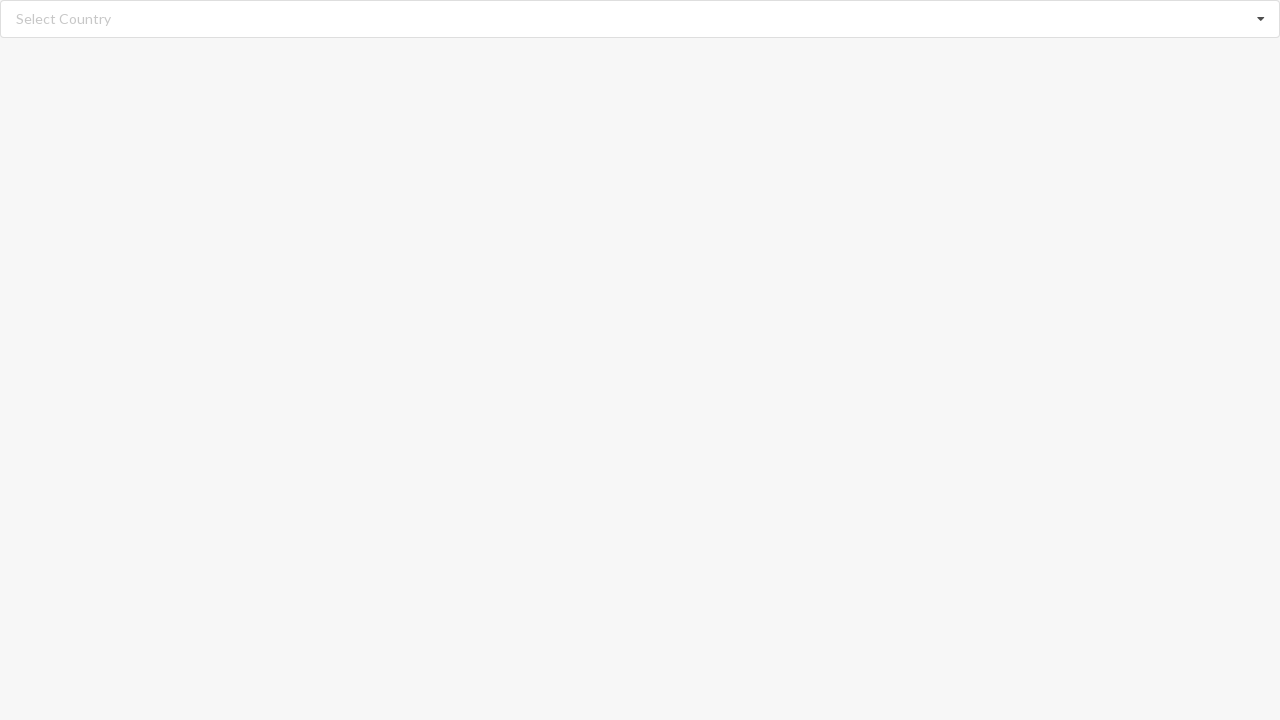

Typed 'Afghanistan' into the searchable dropdown on //input[@class='search']
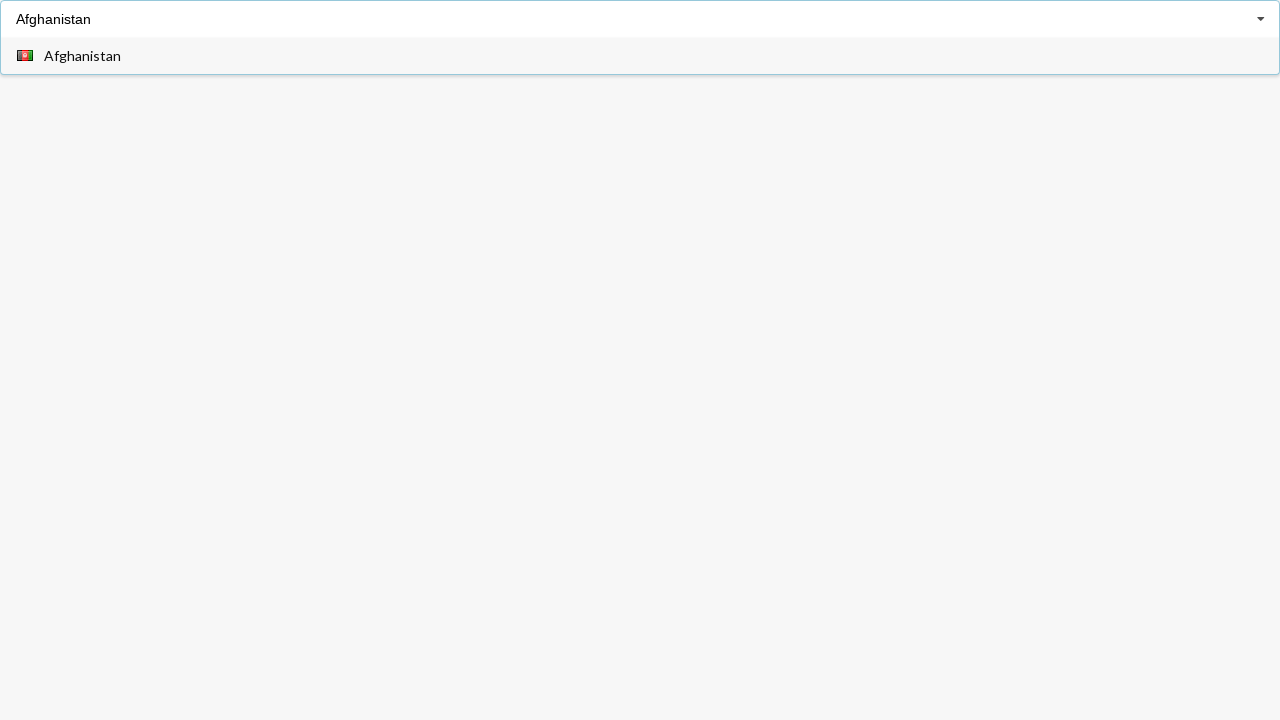

Dropdown options loaded for 'Afghanistan'
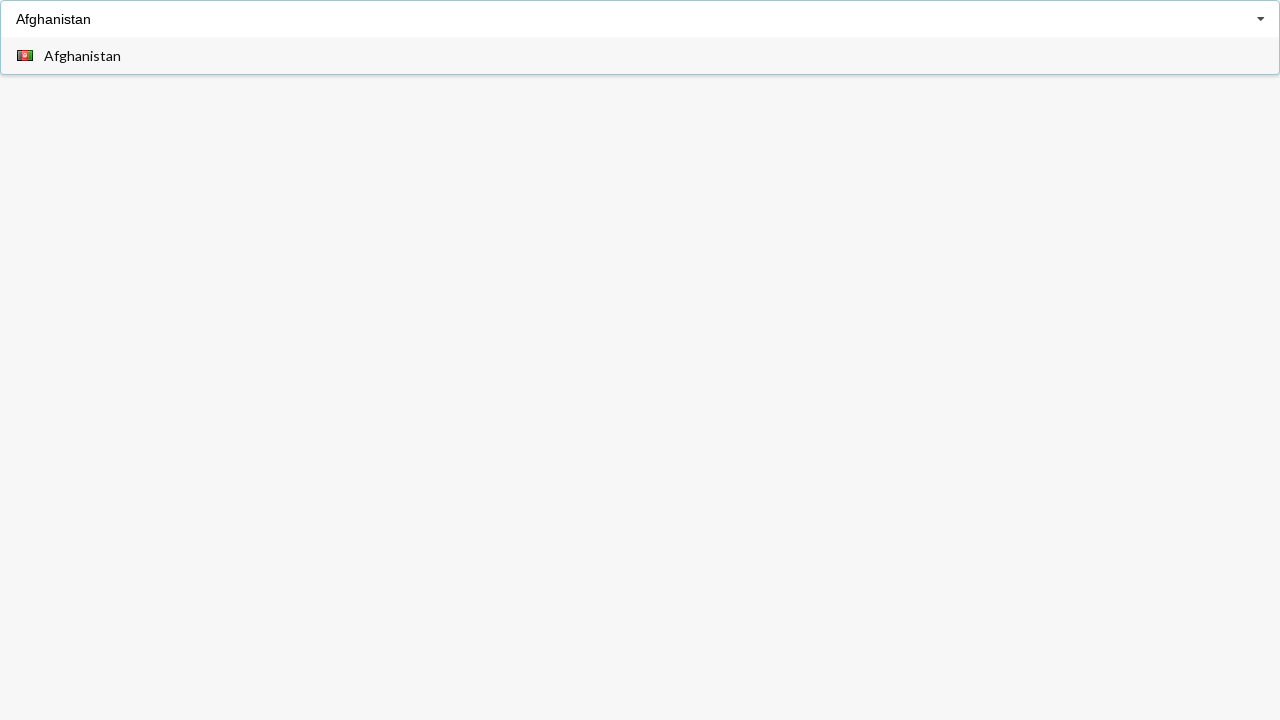

Selected 'Afghanistan' from the filtered options at (82, 56) on xpath=//div[@role='option']/span[text()='Afghanistan']
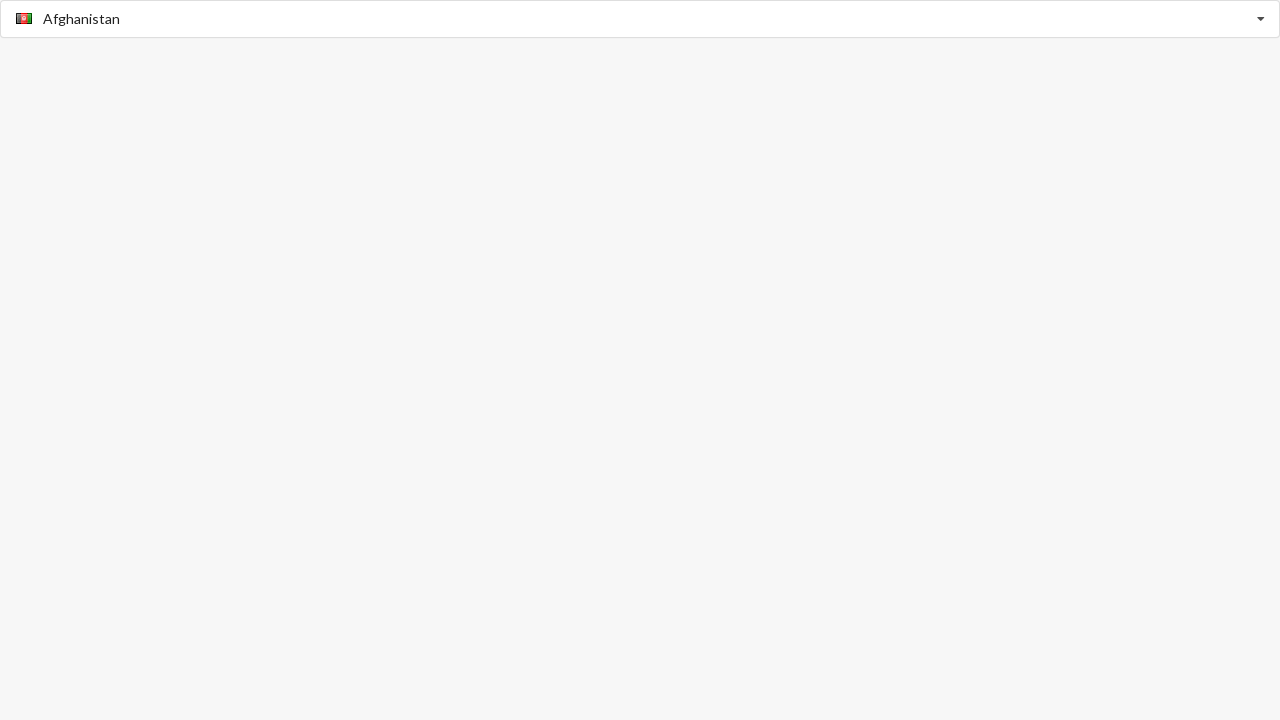

Verified that 'Afghanistan' was selected correctly
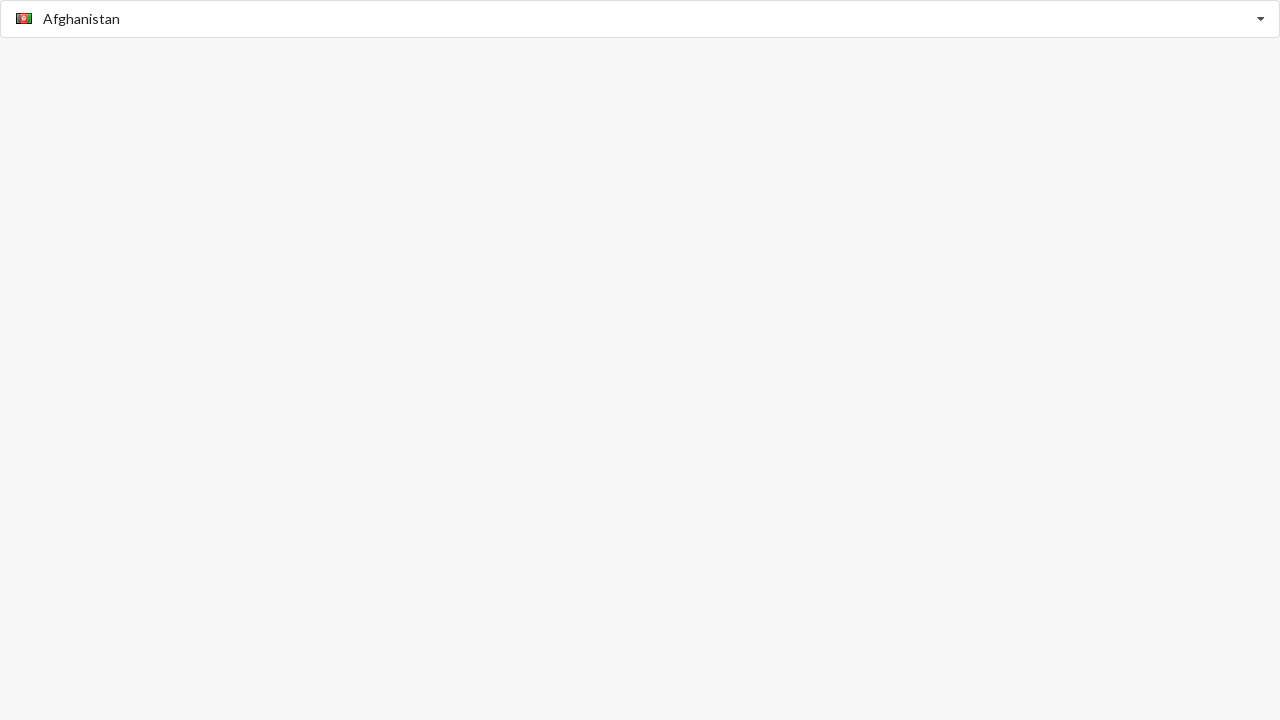

Cleared the search field on //input[@class='search']
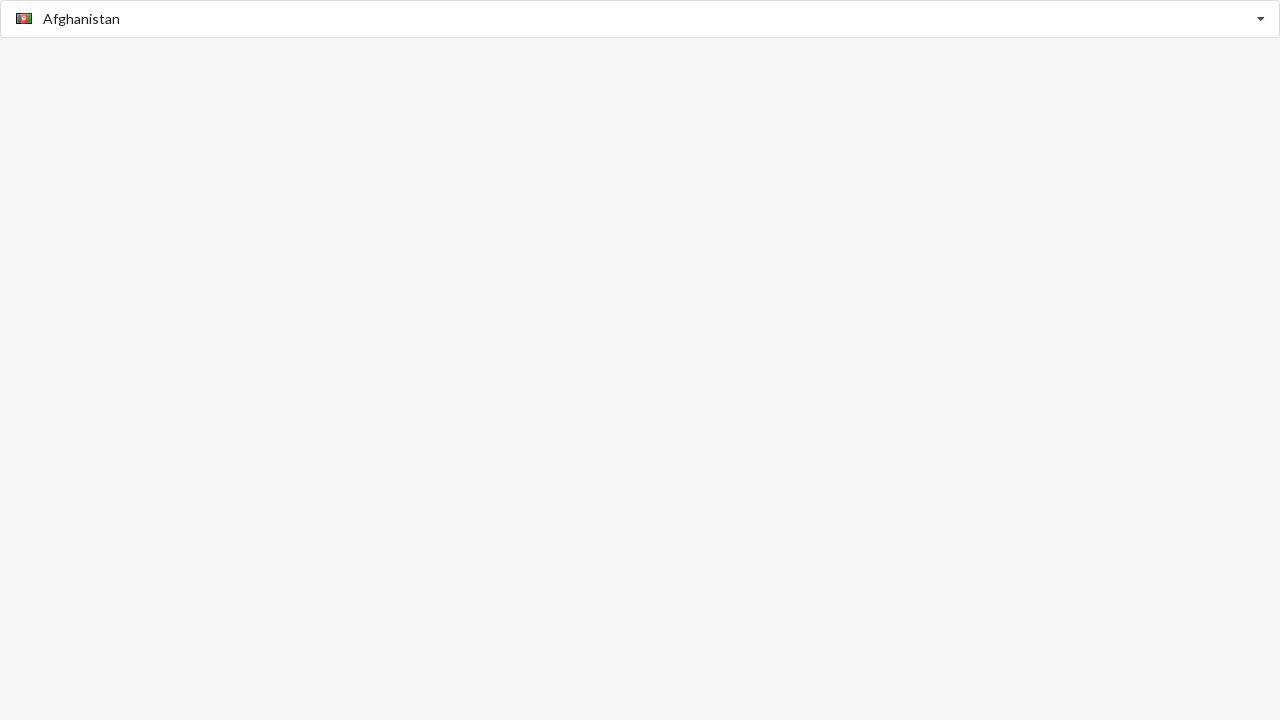

Typed 'Australia' into the searchable dropdown on //input[@class='search']
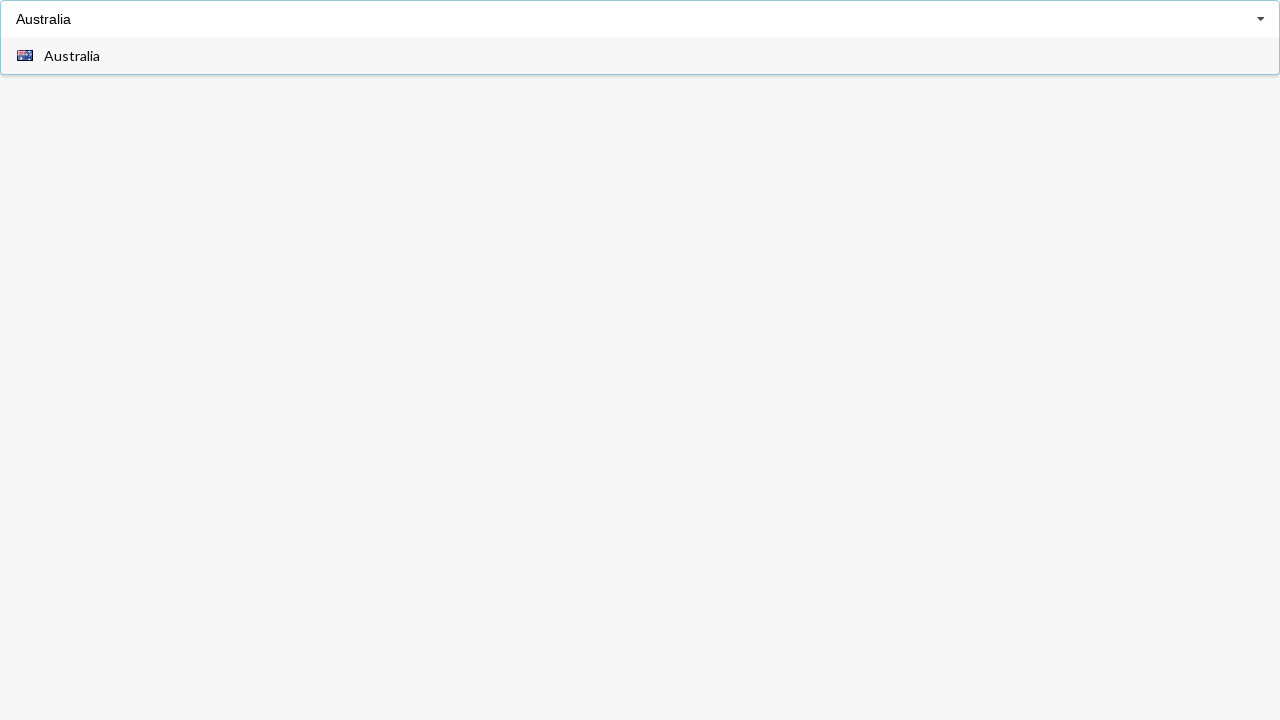

Dropdown options loaded for 'Australia'
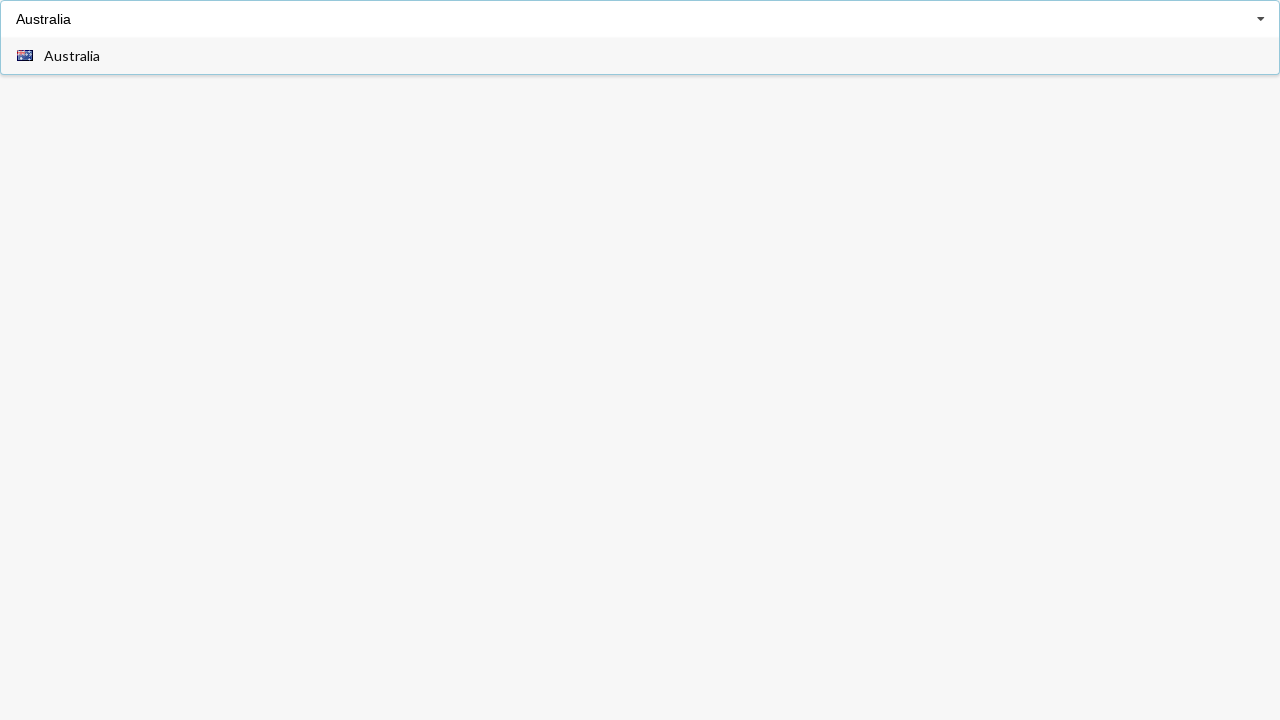

Selected 'Australia' from the filtered options at (72, 56) on xpath=//div[@role='option']/span[text()='Australia']
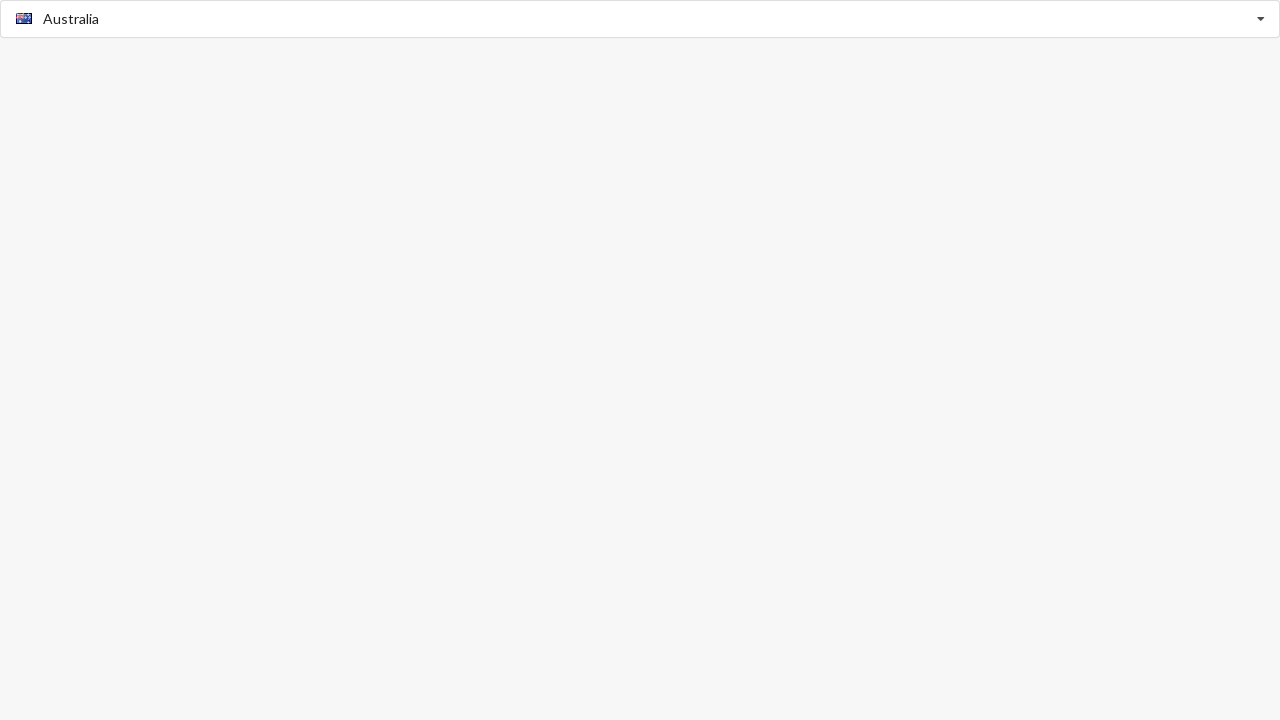

Verified that 'Australia' was selected correctly
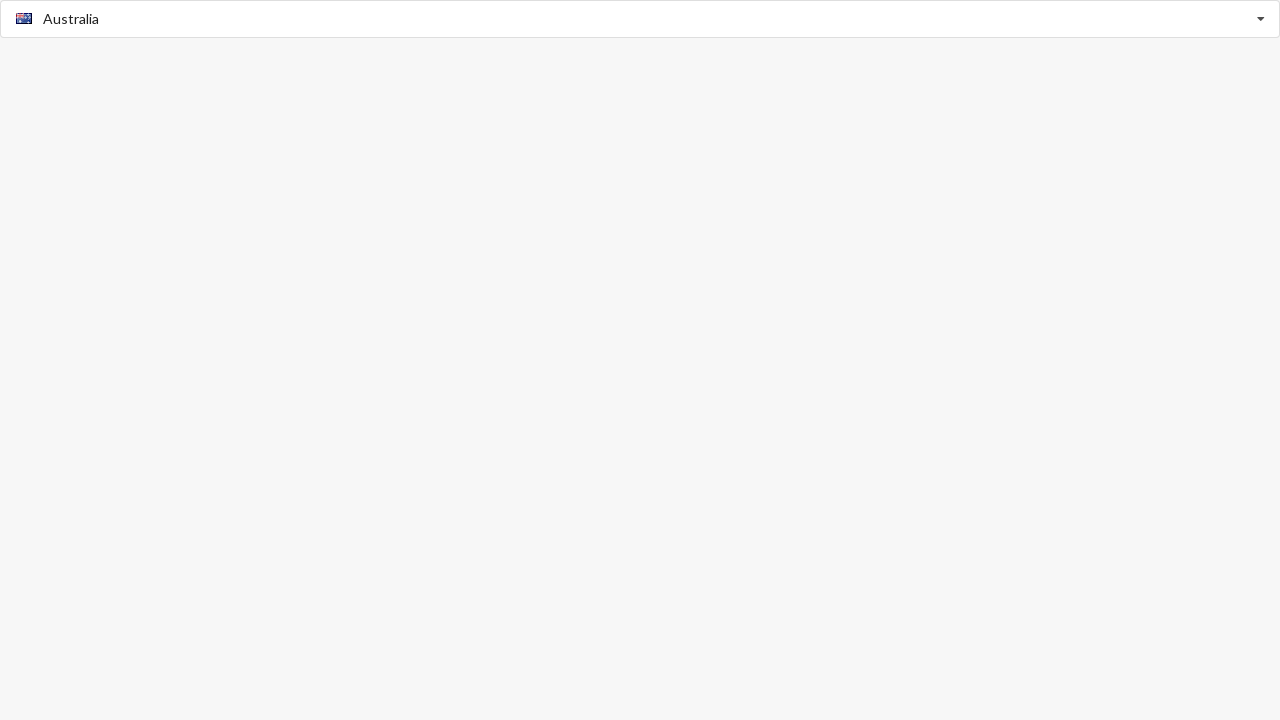

Cleared the search field on //input[@class='search']
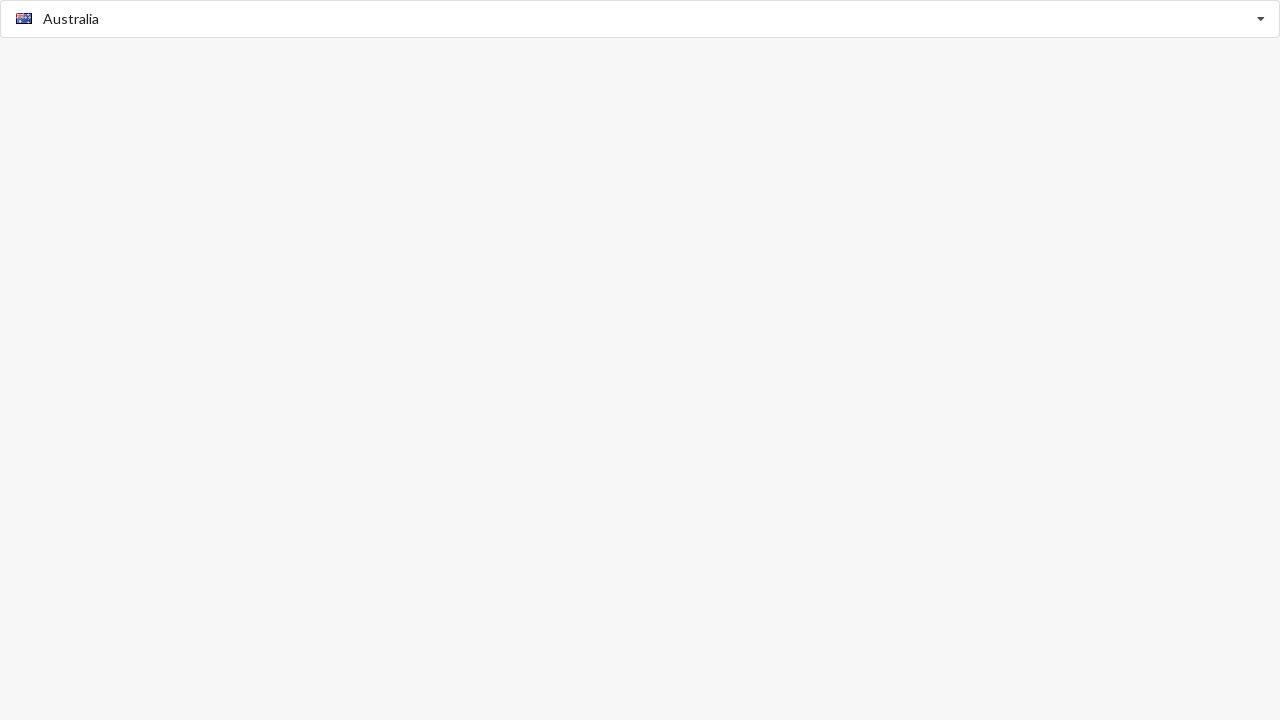

Typed 'Benin' into the searchable dropdown on //input[@class='search']
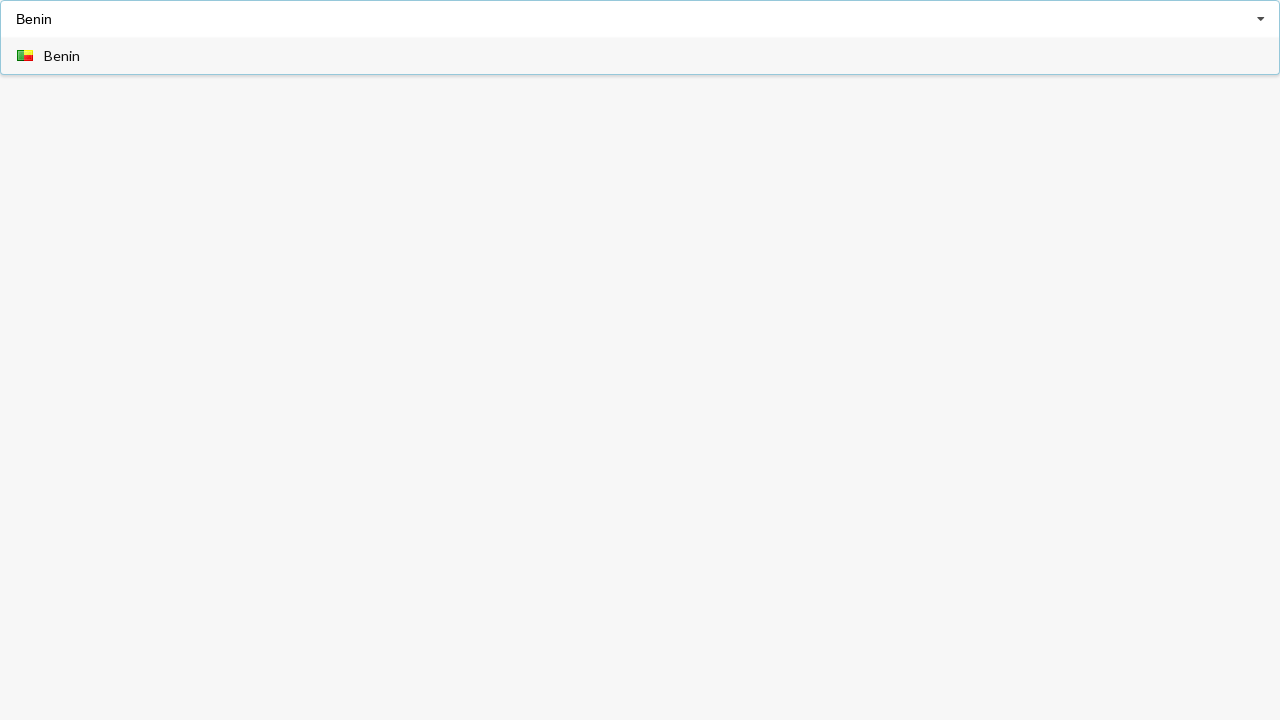

Dropdown options loaded for 'Benin'
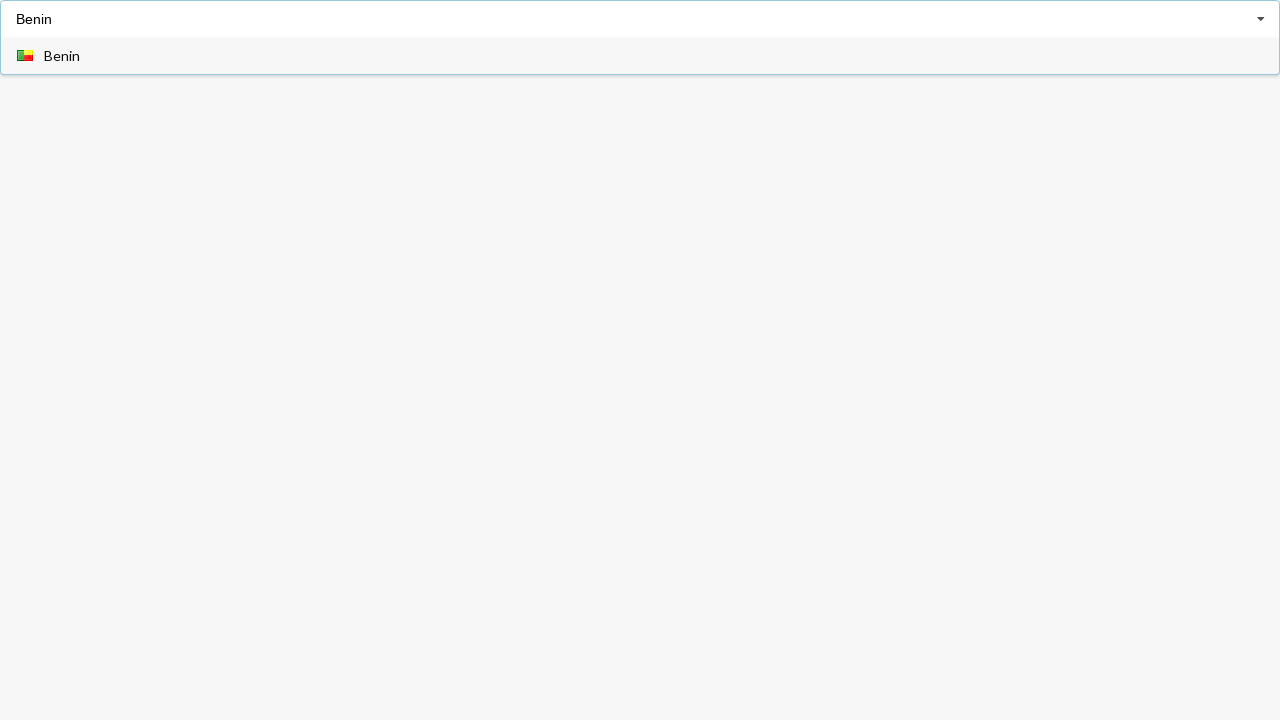

Selected 'Benin' from the filtered options at (62, 56) on xpath=//div[@role='option']/span[text()='Benin']
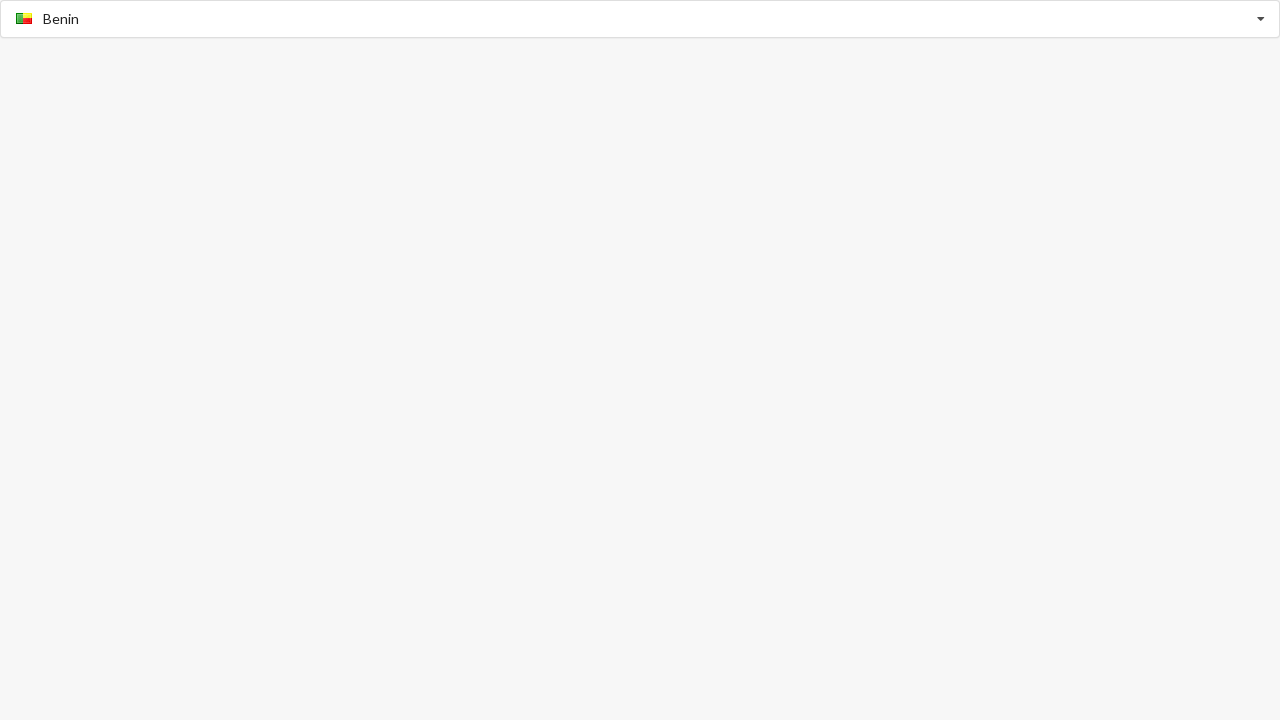

Verified that 'Benin' was selected correctly
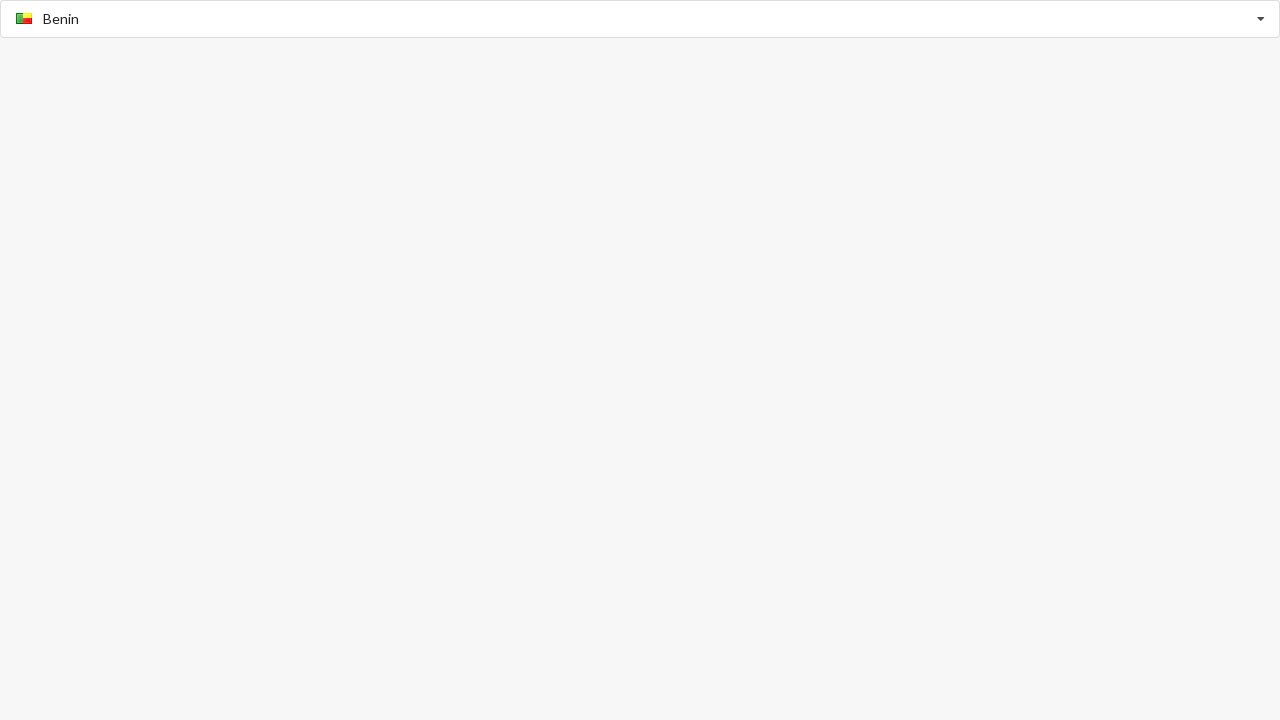

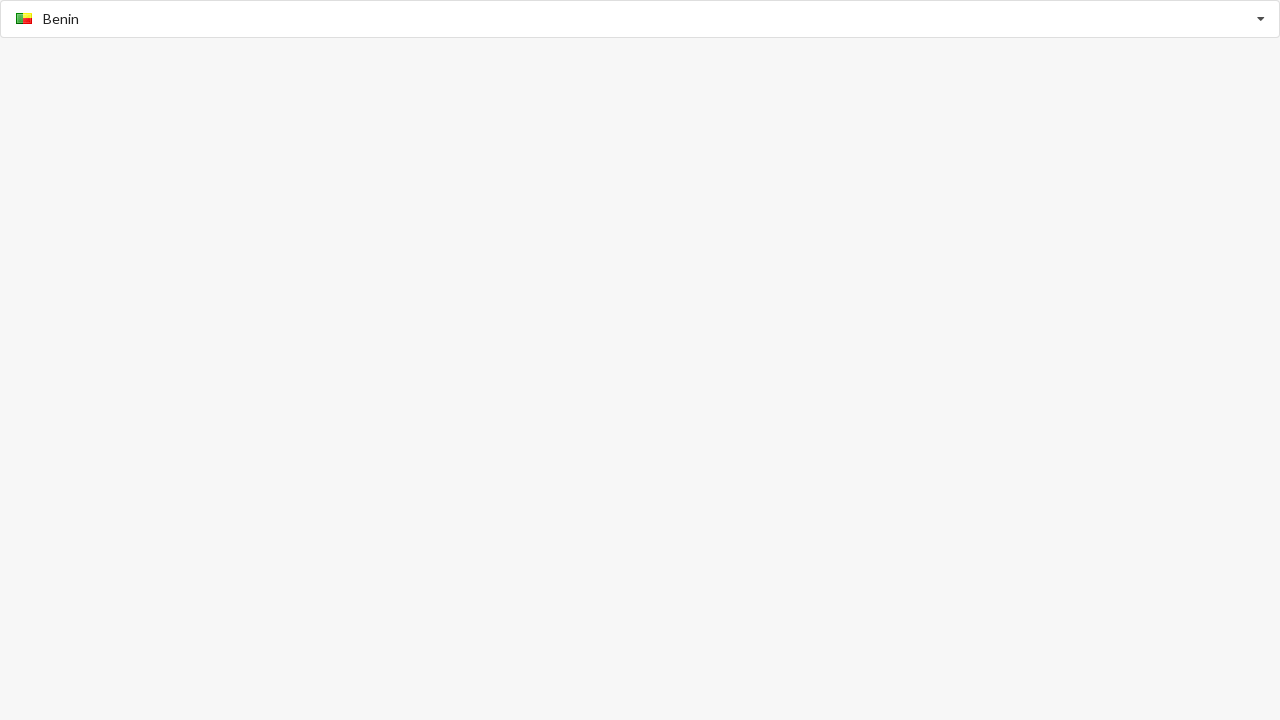